Tests JavaScript prompt alert handling by clicking a button to trigger a prompt, entering text into the prompt dialog, accepting it, and verifying the entered text is displayed on the page.

Starting URL: https://demoqa.com/alerts

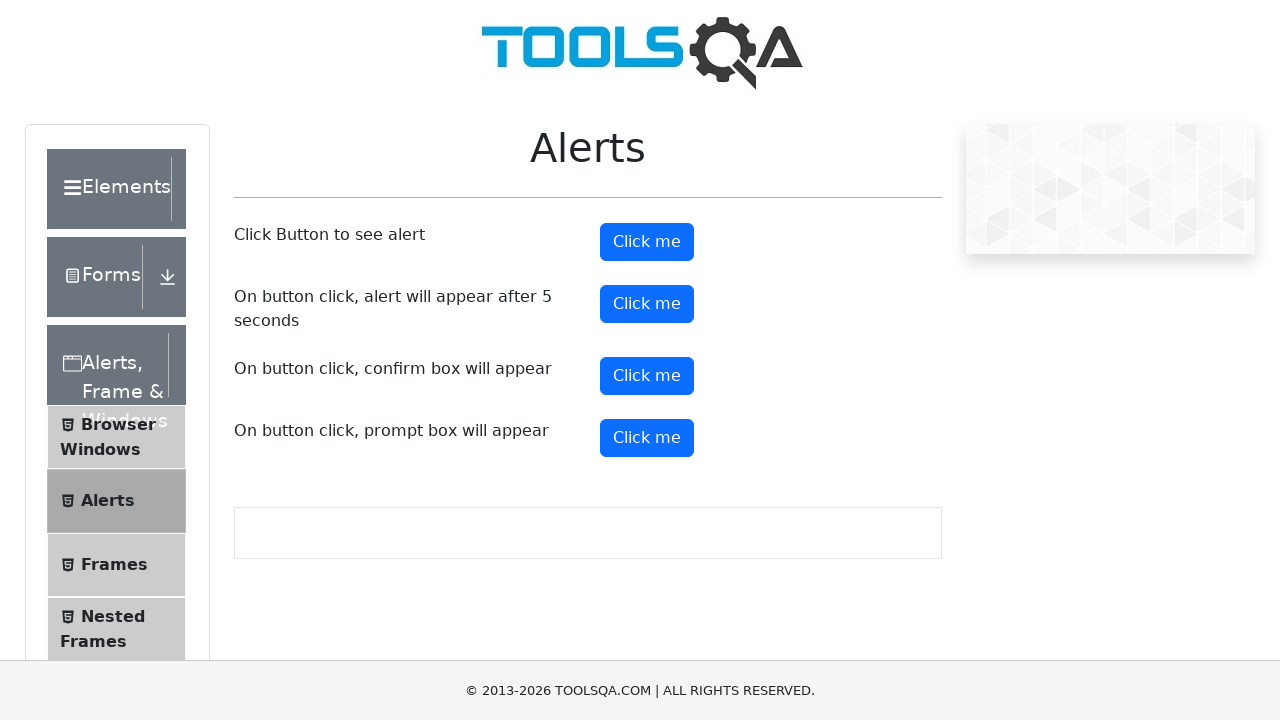

Set up dialog handler to accept prompt with 'Test User'
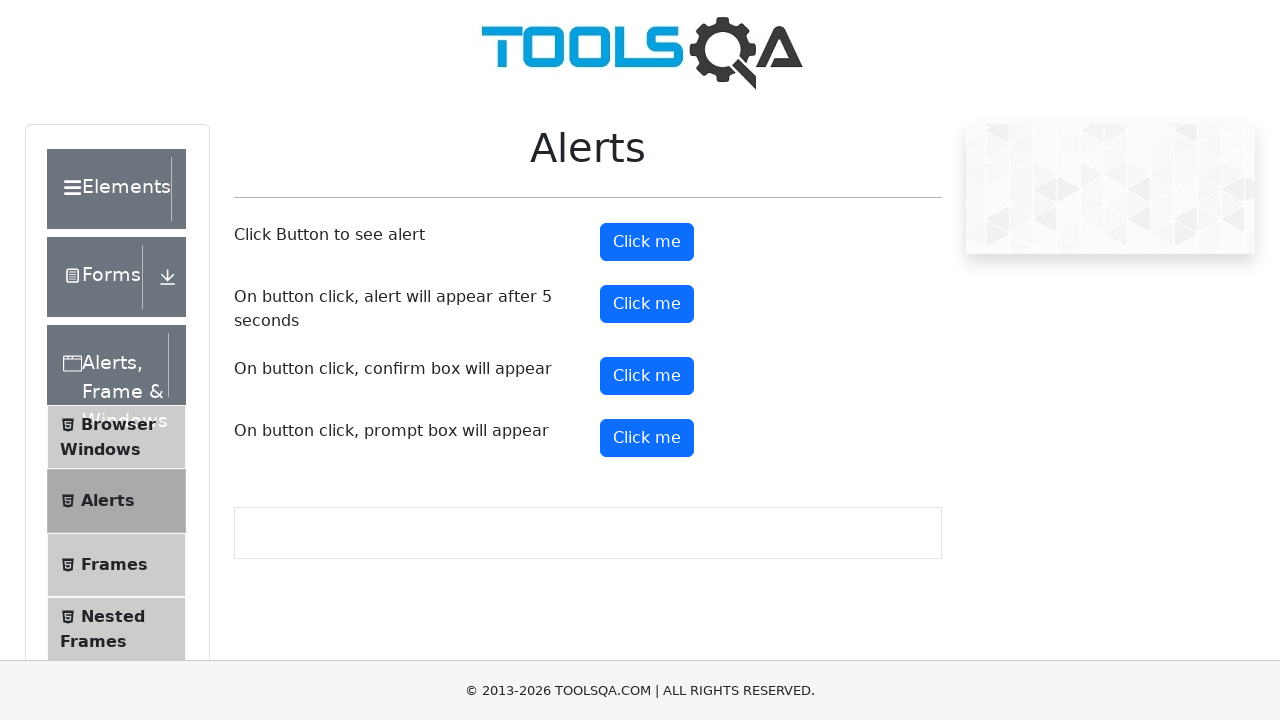

Clicked prompt button to trigger alert dialog at (647, 438) on #promtButton
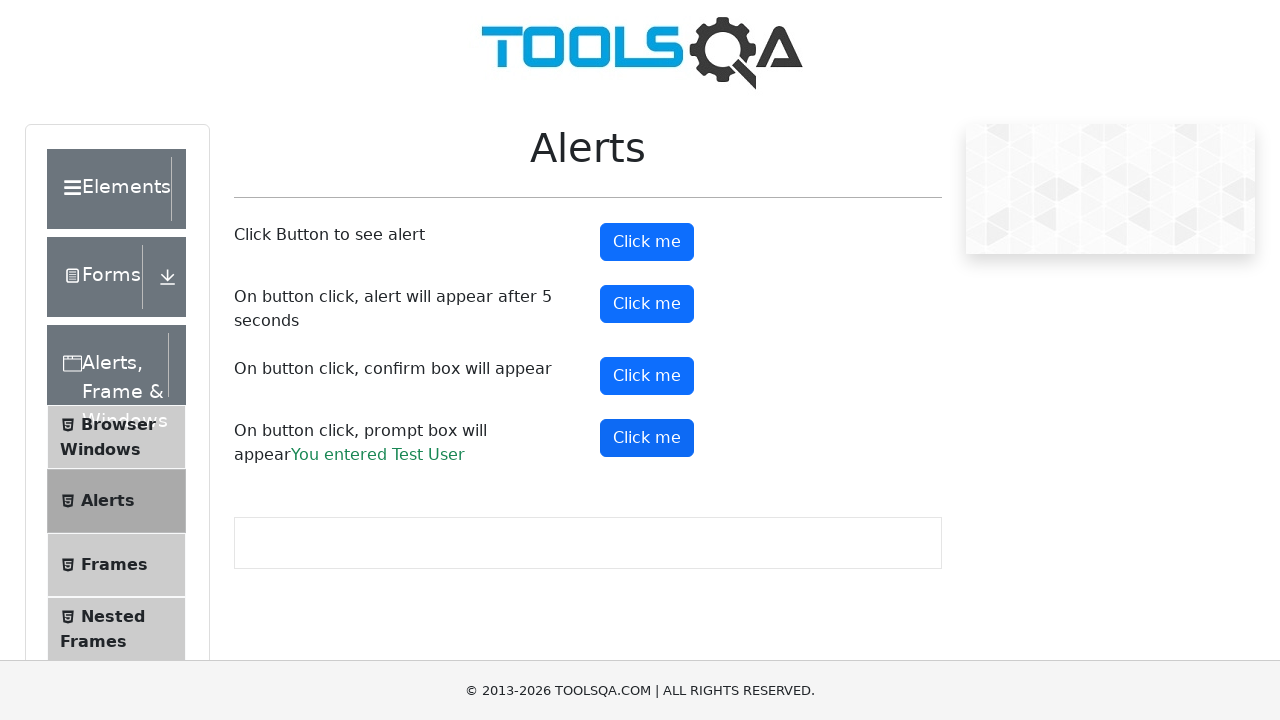

Waited for prompt result text to appear on page
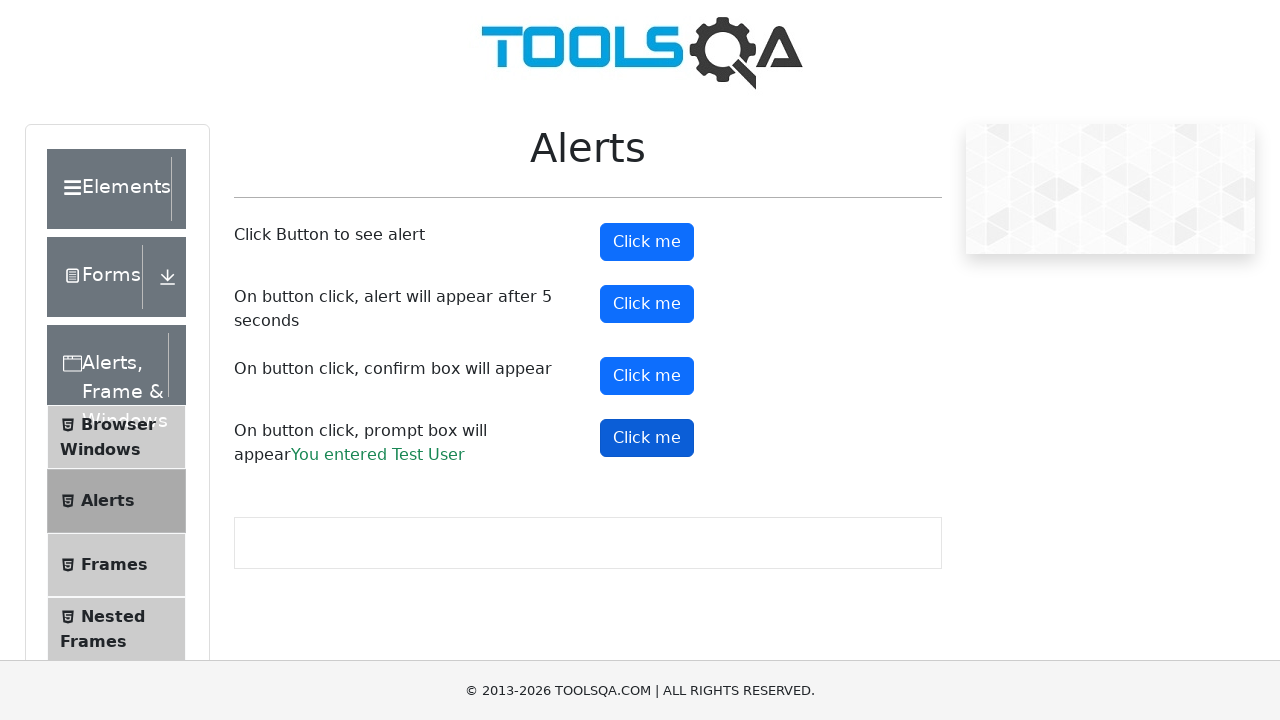

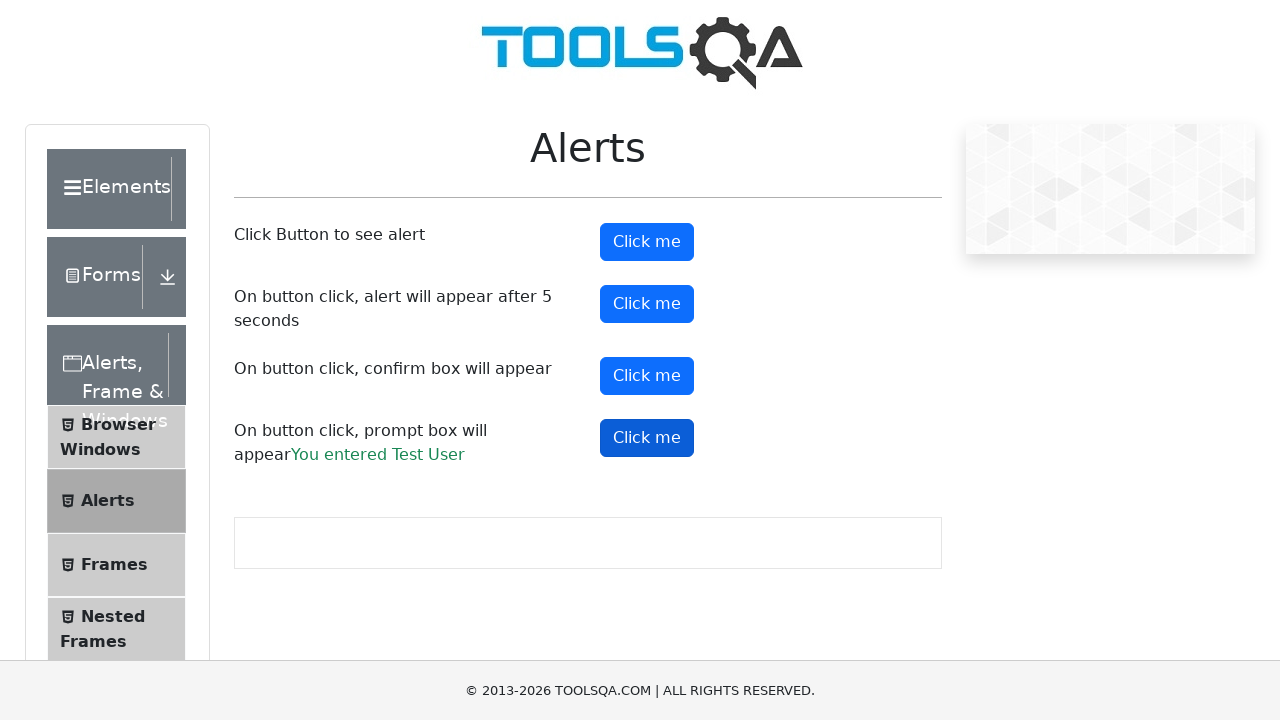